Navigates to demoblaze store, selects a laptop product, and adds it to the cart

Starting URL: https://www.demoblaze.com/index.html

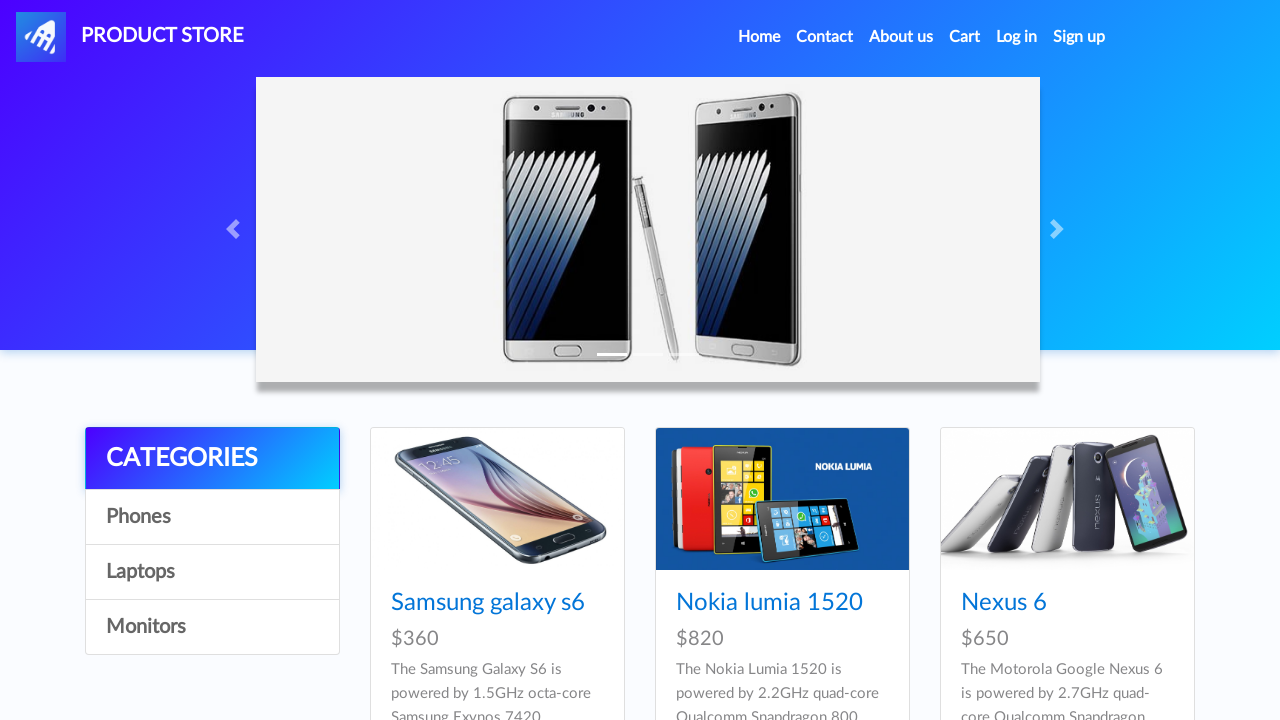

Products loaded on demoblaze homepage
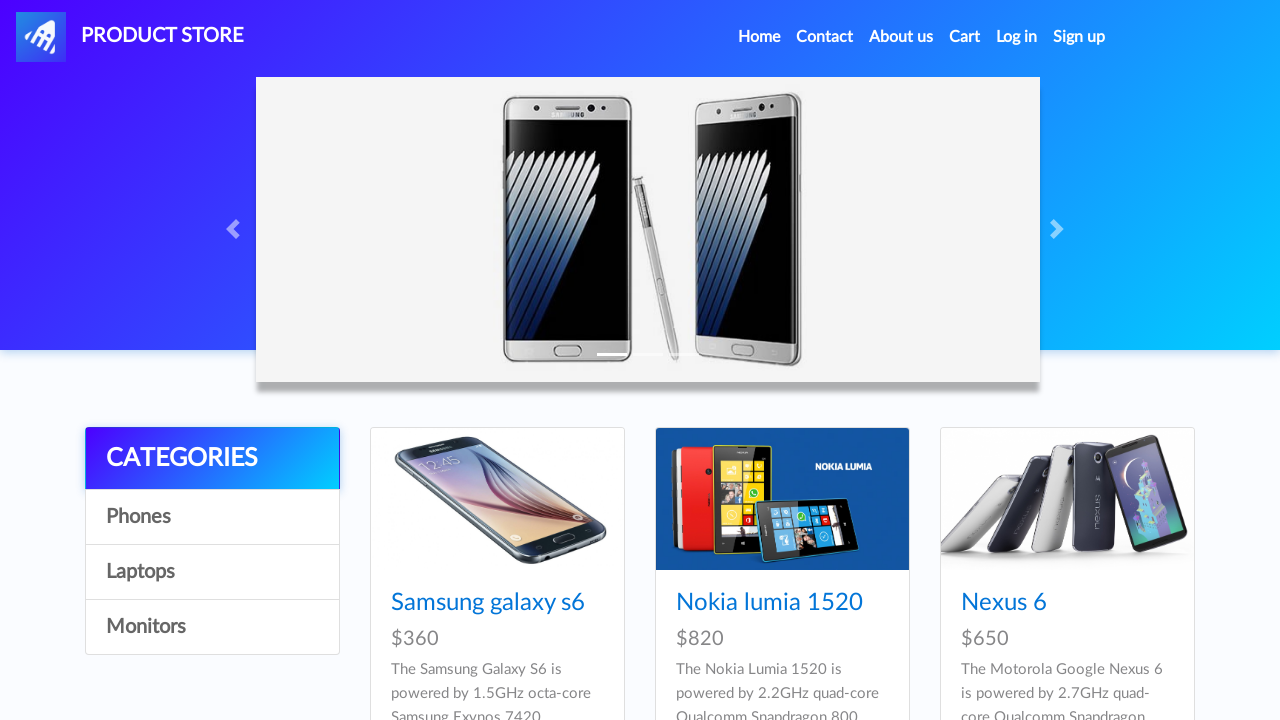

Clicked on laptop product (9th item) at (1024, 361) on #tbodyid > div:nth-child(9) > div > div > h4 > a
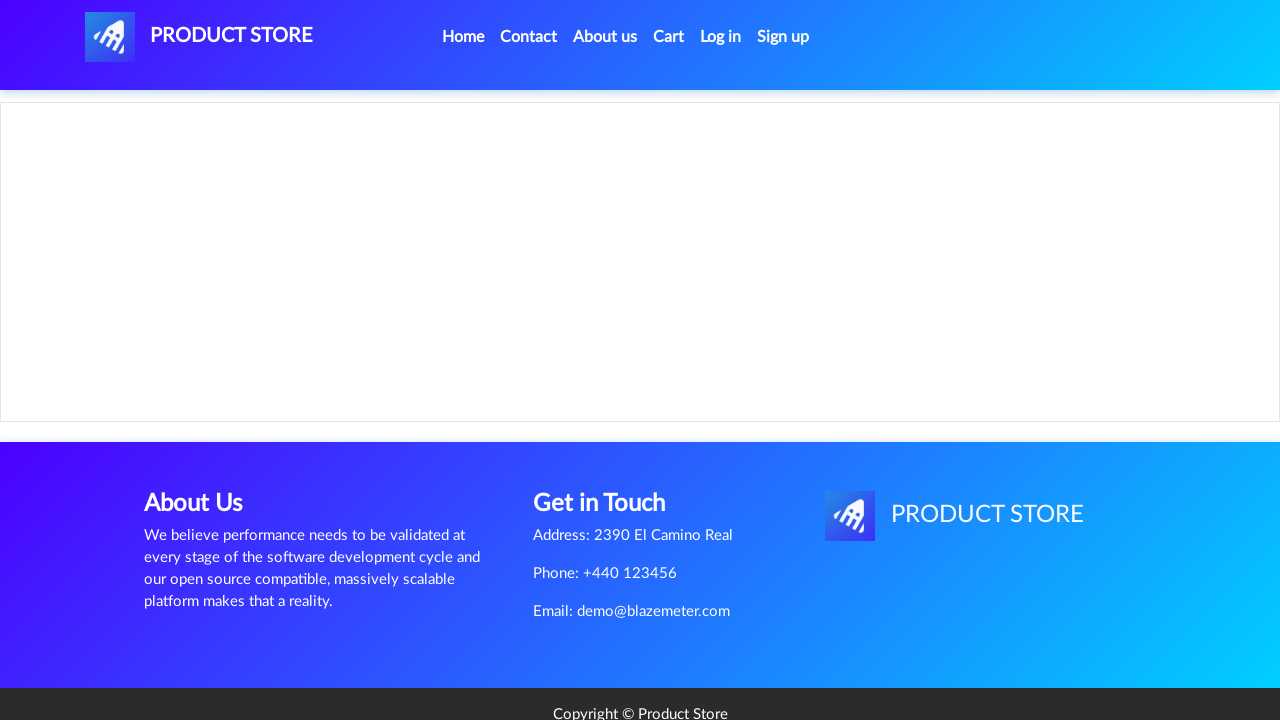

Product details page loaded
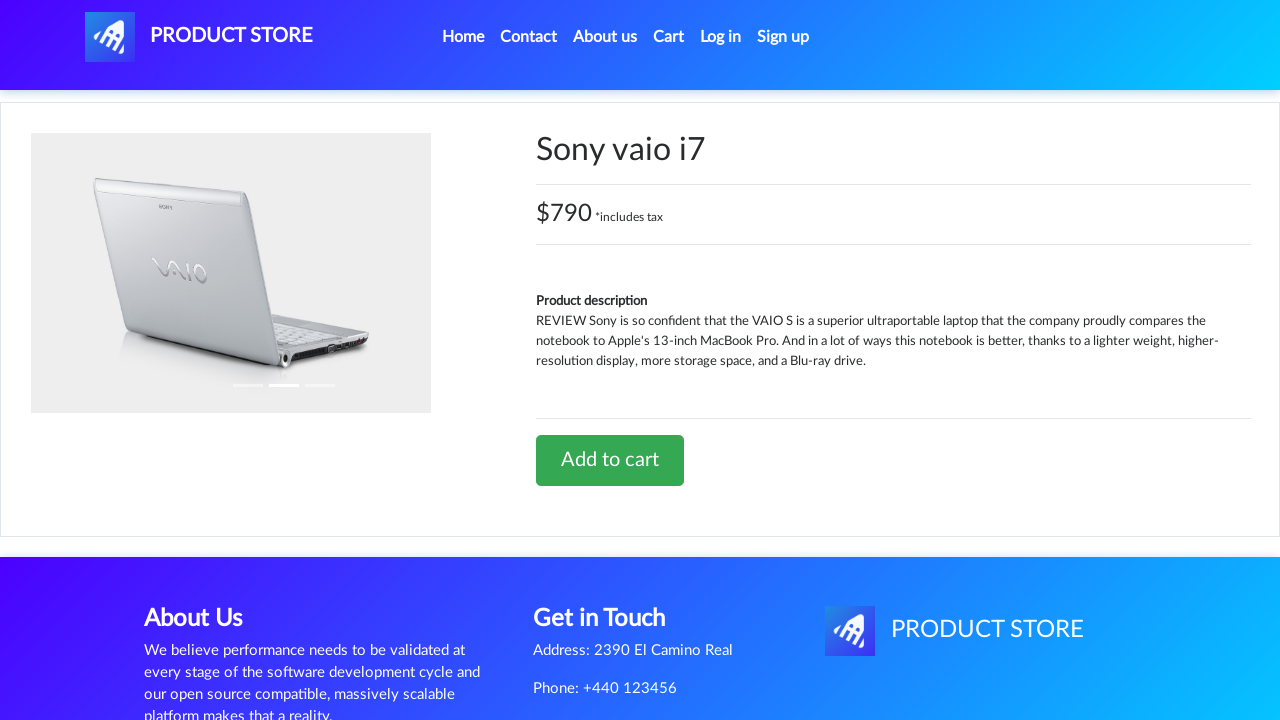

Clicked 'Add to Cart' button at (610, 460) on #tbodyid > div.row > div > a
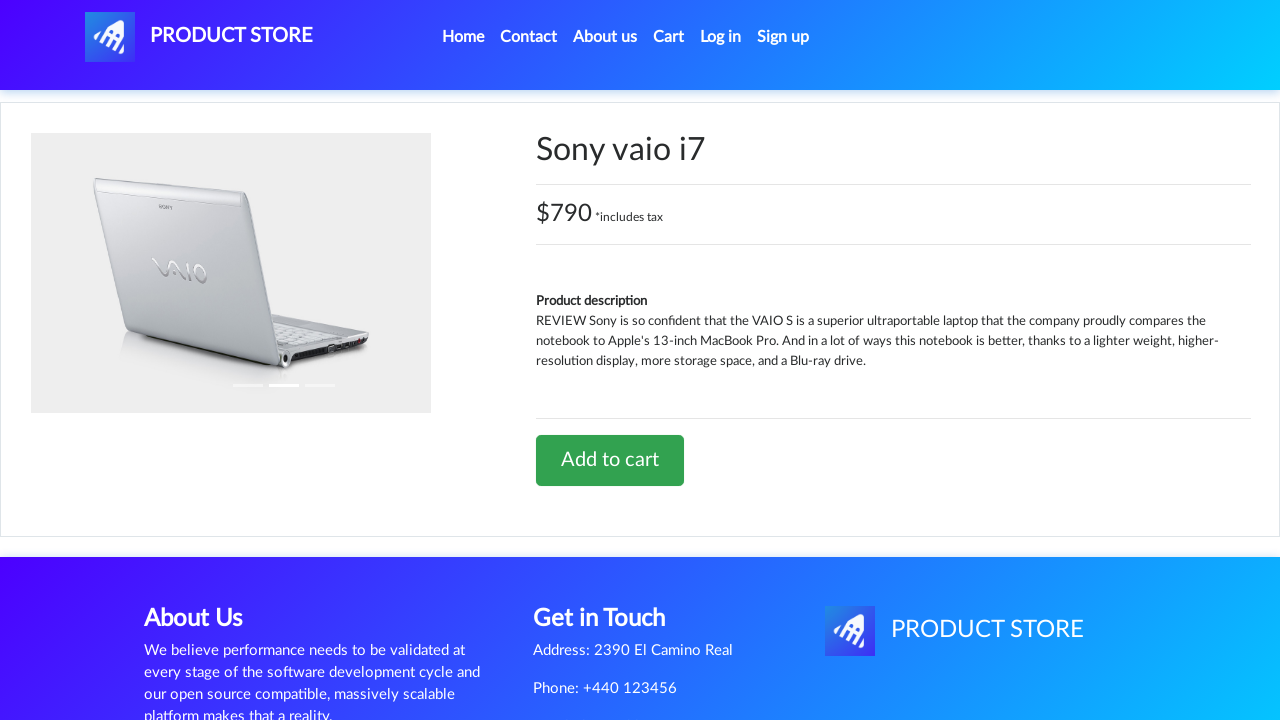

Waited for product added confirmation alert
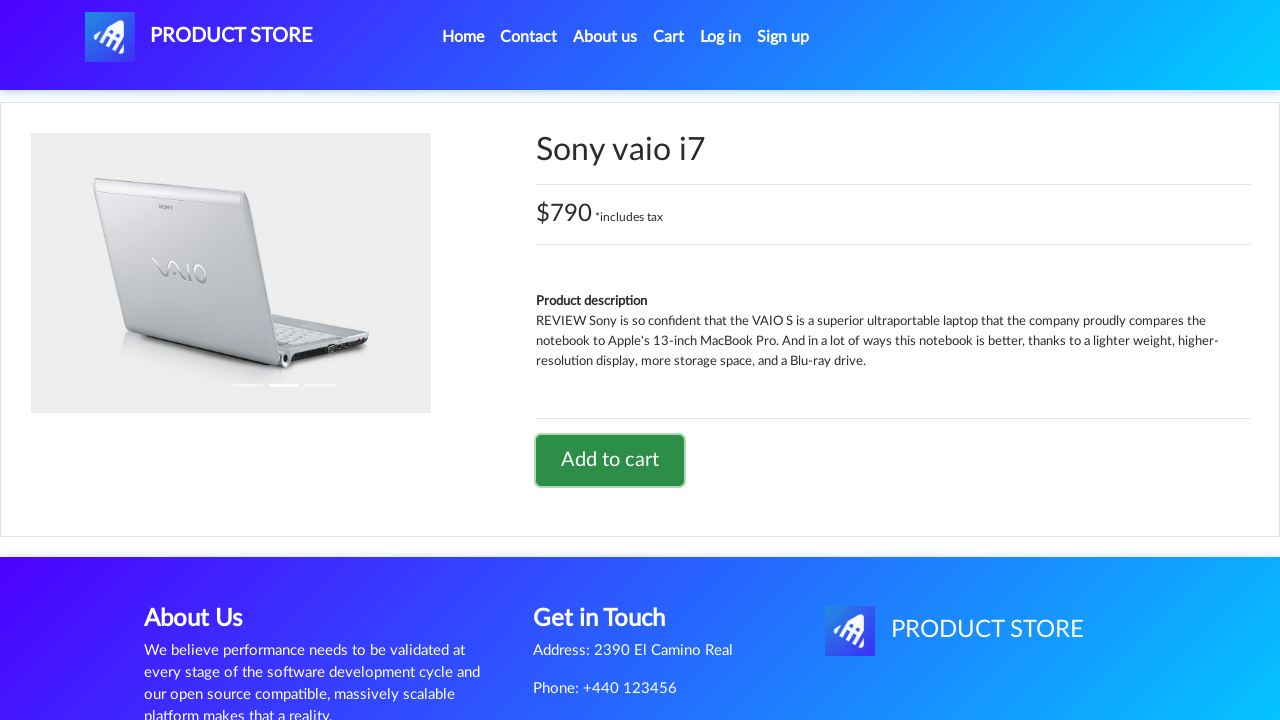

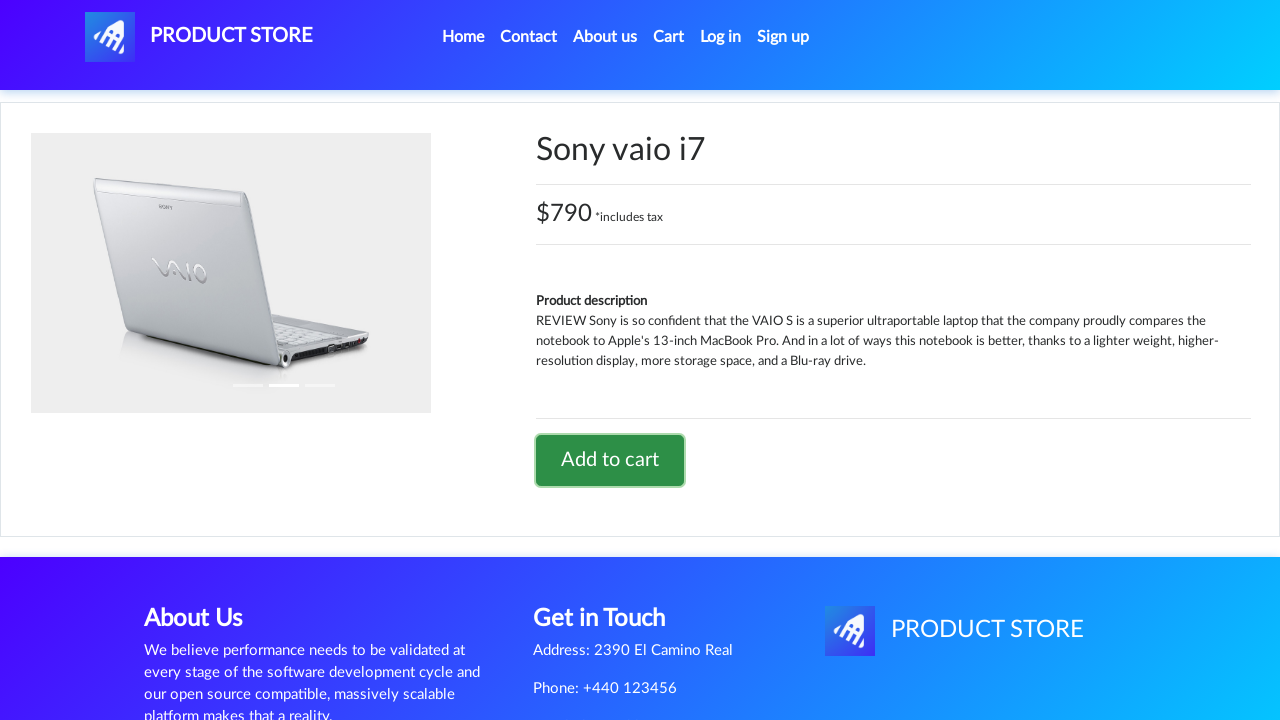